Tests navigation to Nokia Lumia 1520 product page and verifies the price is displayed

Starting URL: https://www.demoblaze.com/

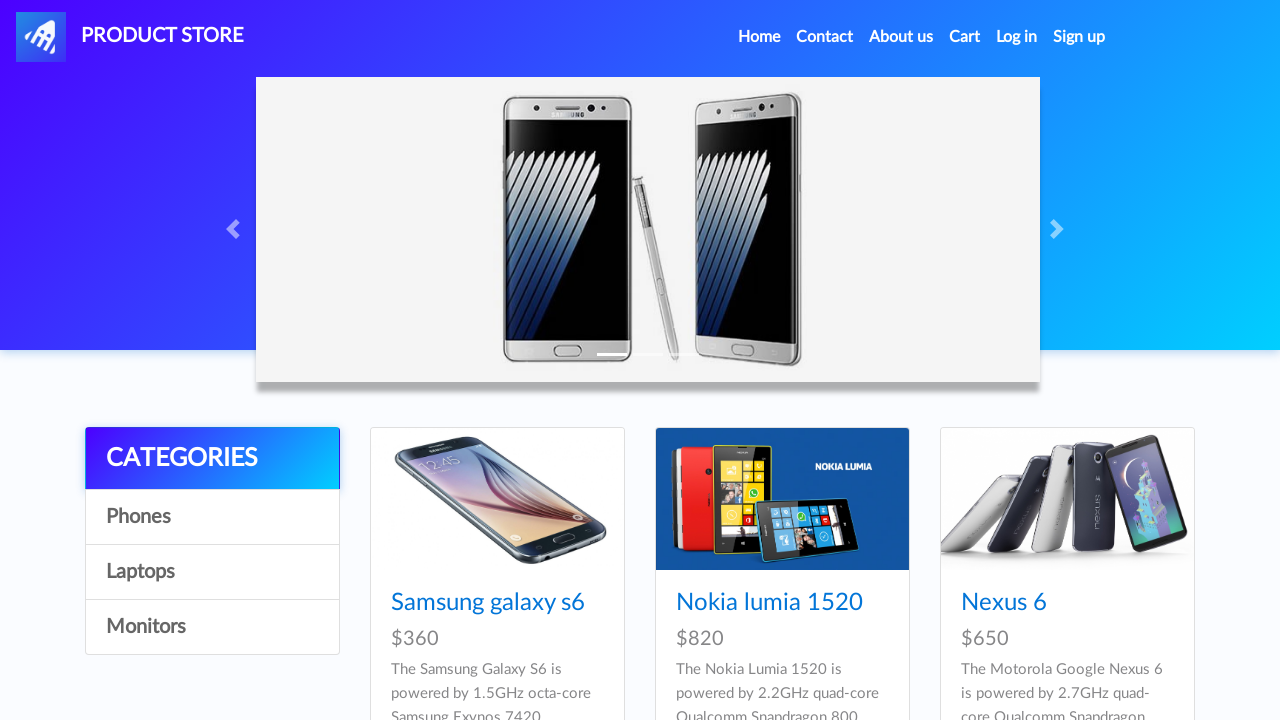

Clicked on Nokia Lumia 1520 product link at (782, 499) on div a[href='prod.html?idp_=2']
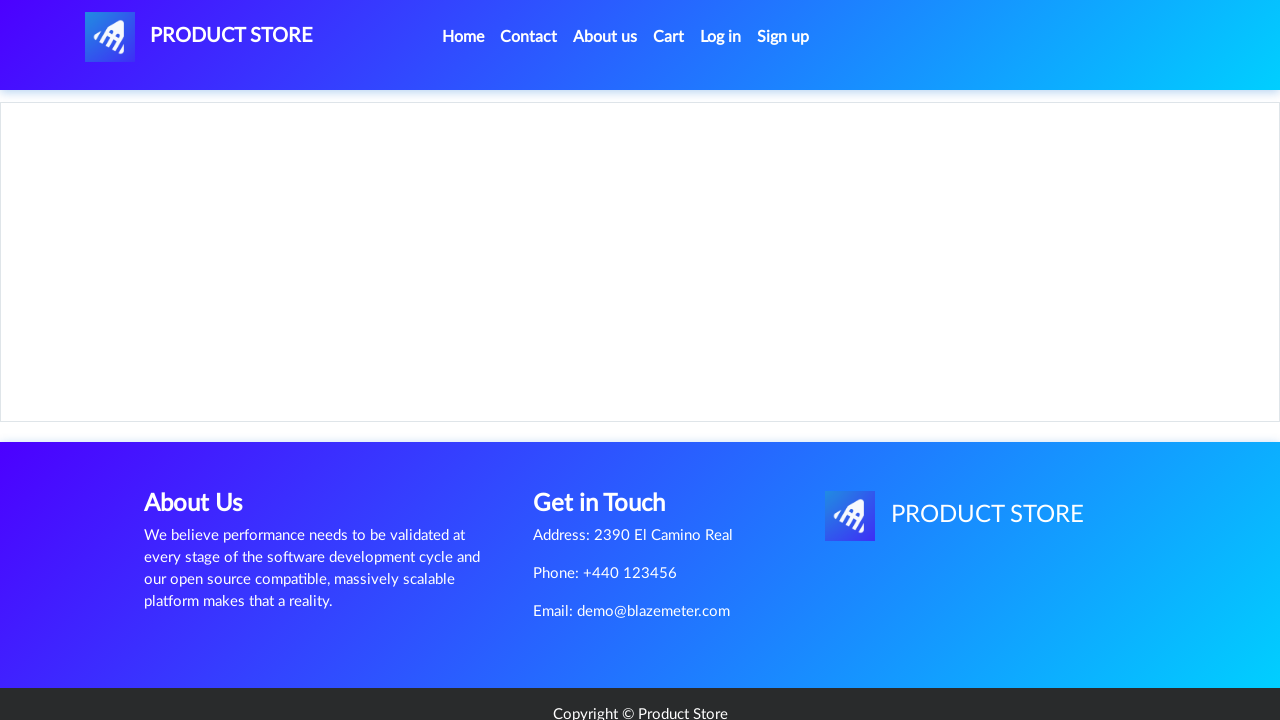

Verified price '$820' is displayed on Nokia Lumia 1520 product page
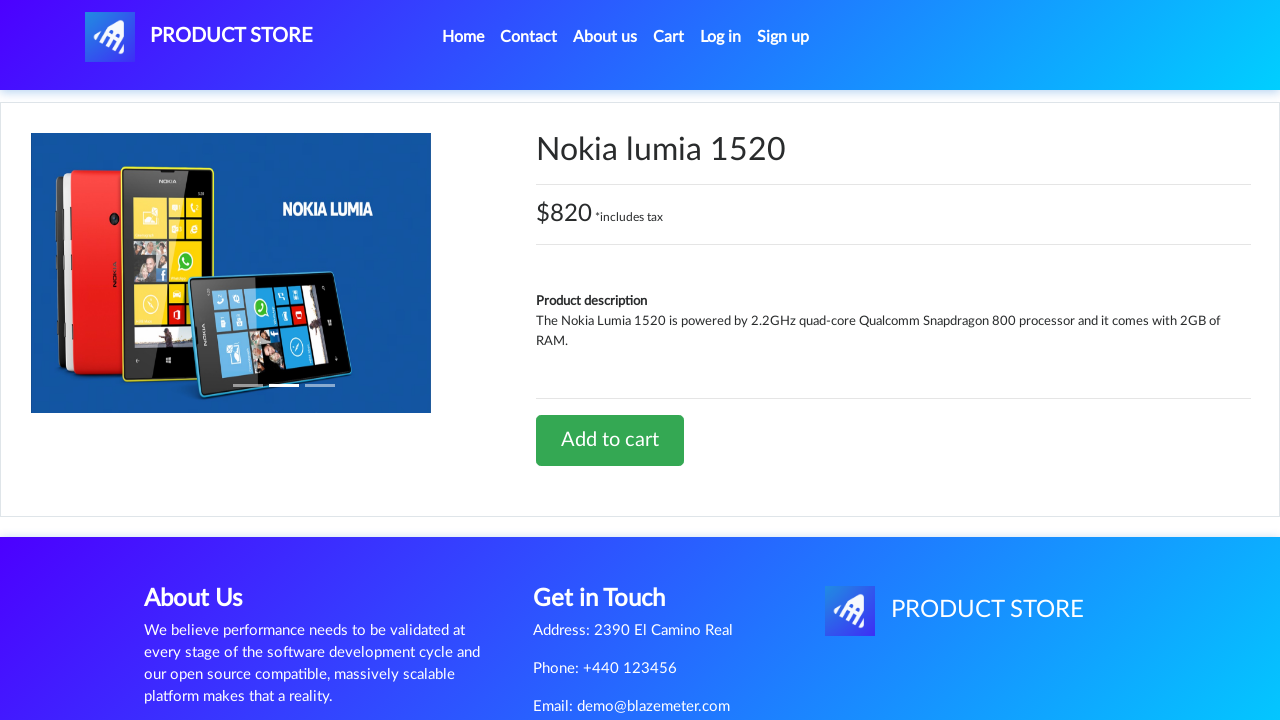

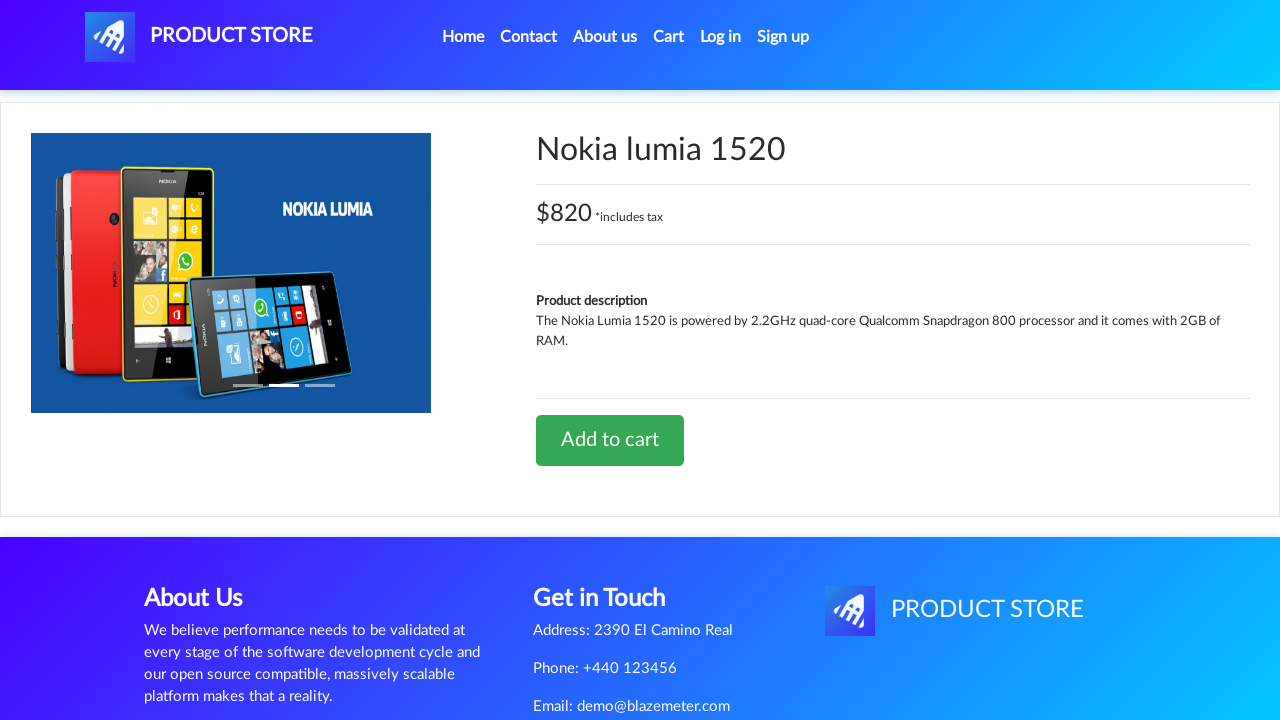